Navigates to page and verifies session exists - minimal browser automation

Starting URL: https://selectorshub.com/xpath-practice-page/

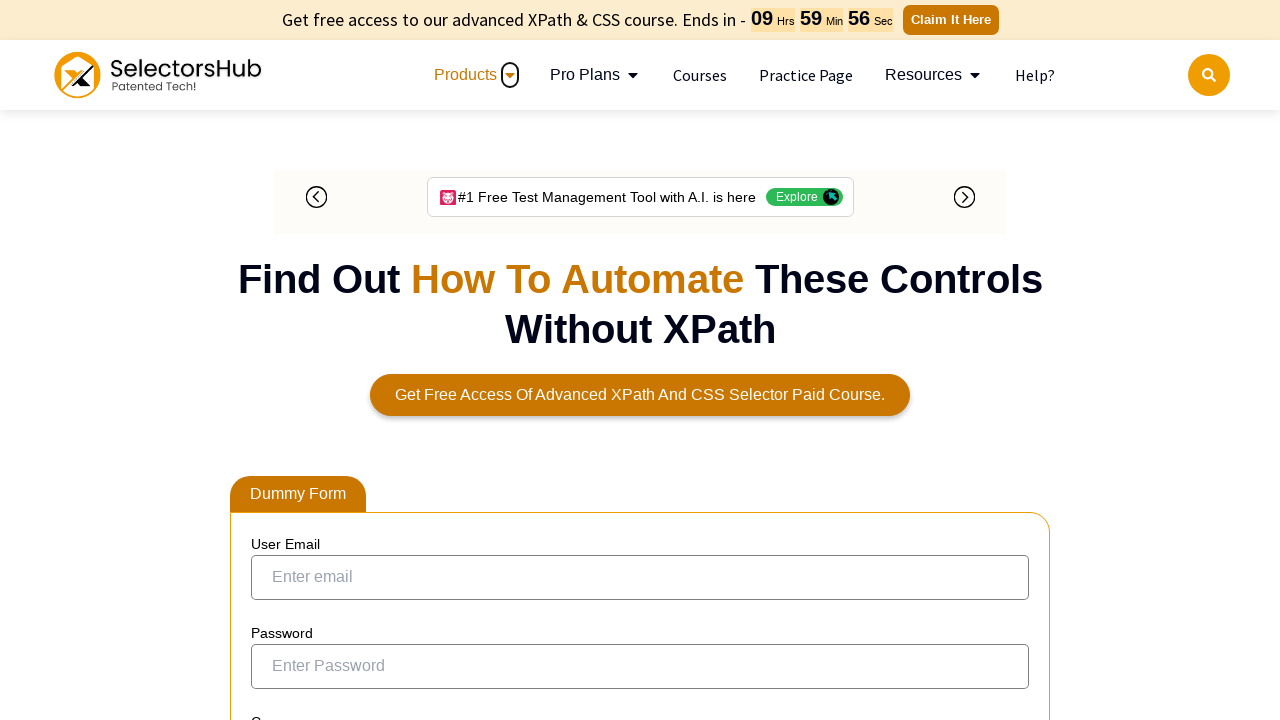

Page loaded and DOM content ready
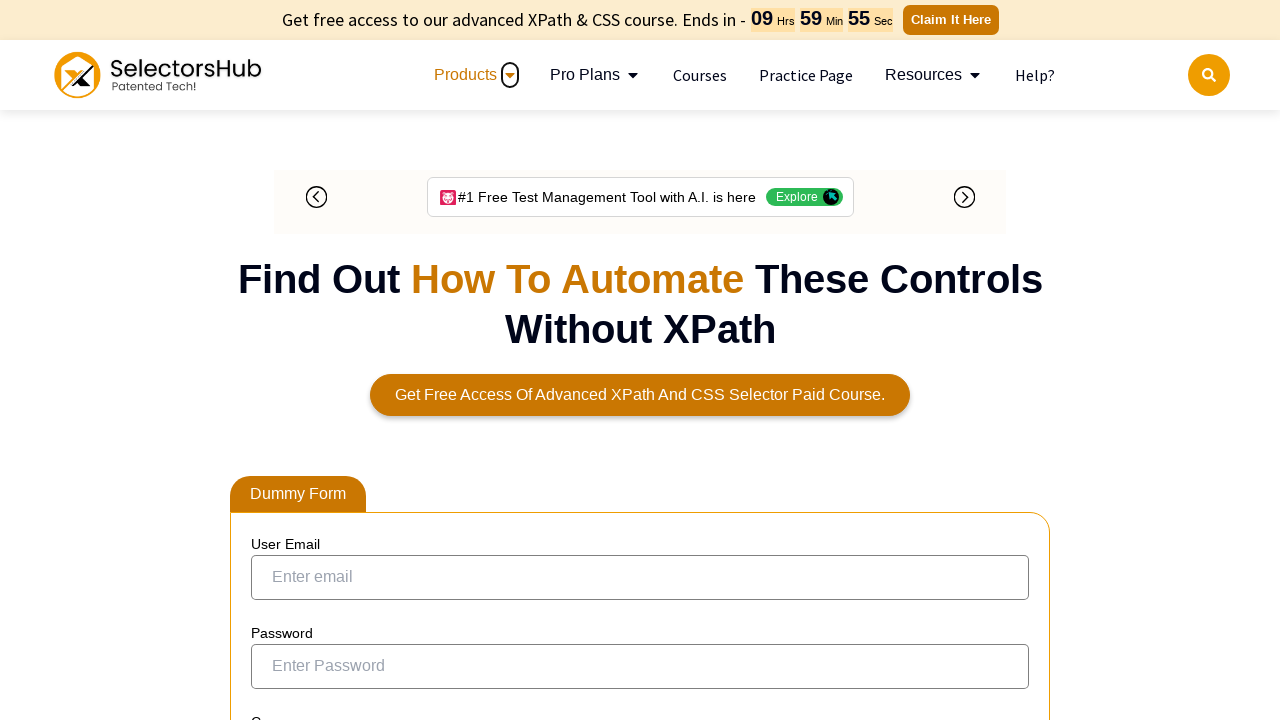

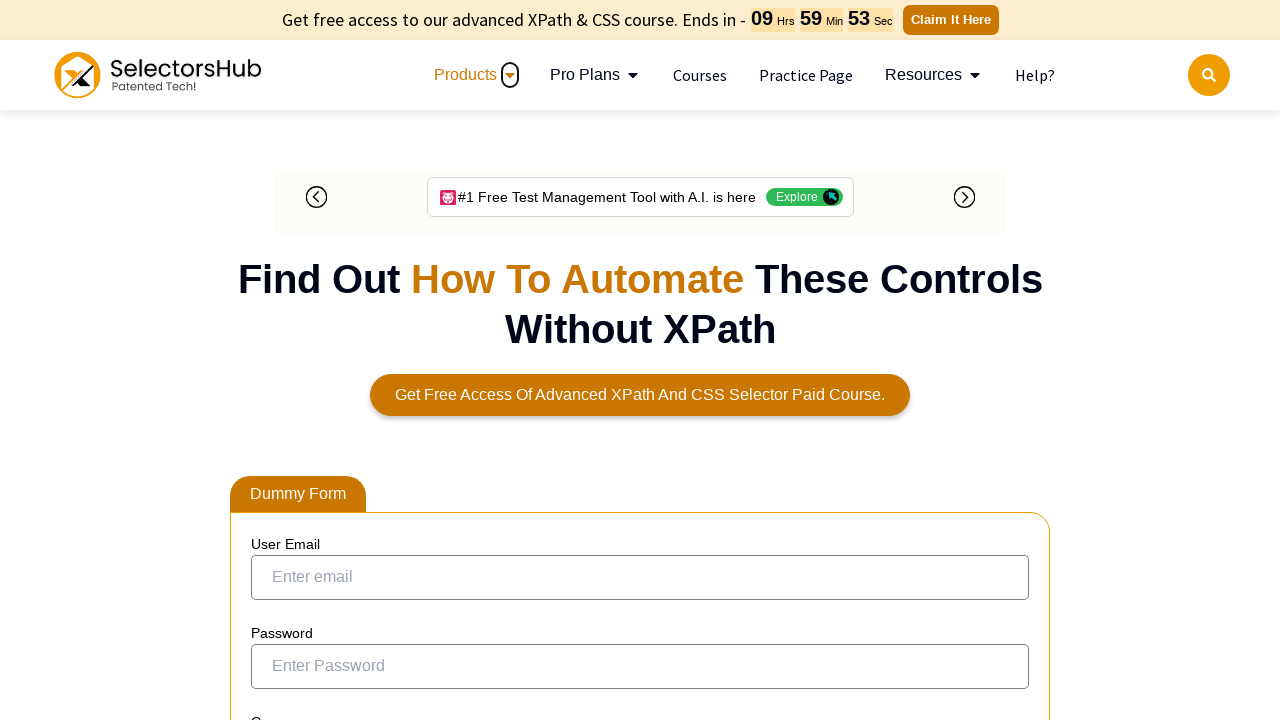